Adds a product to cart, navigates to basket, and changes quantity using keyboard arrow keys

Starting URL: https://practice.automationtesting.in/product/html5-webapp-develpment/

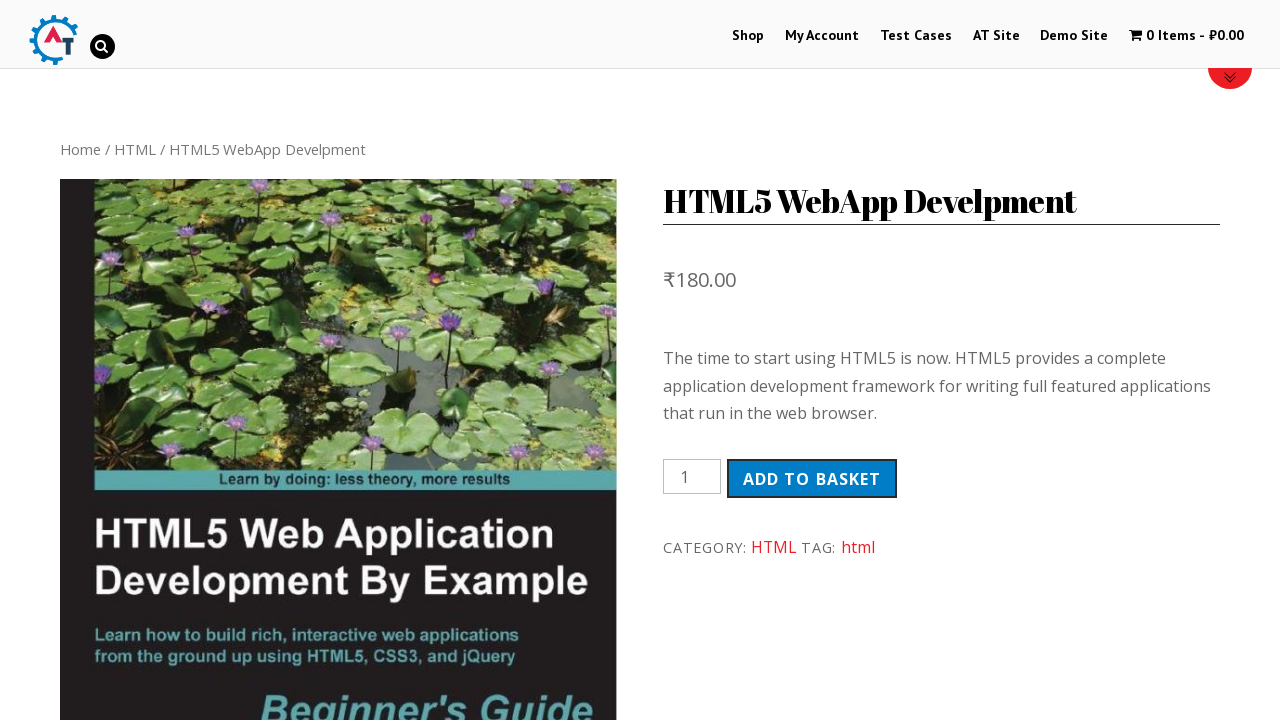

Clicked Add to Basket button for HTML5 Web App Development product at (812, 479) on button.single_add_to_cart_button
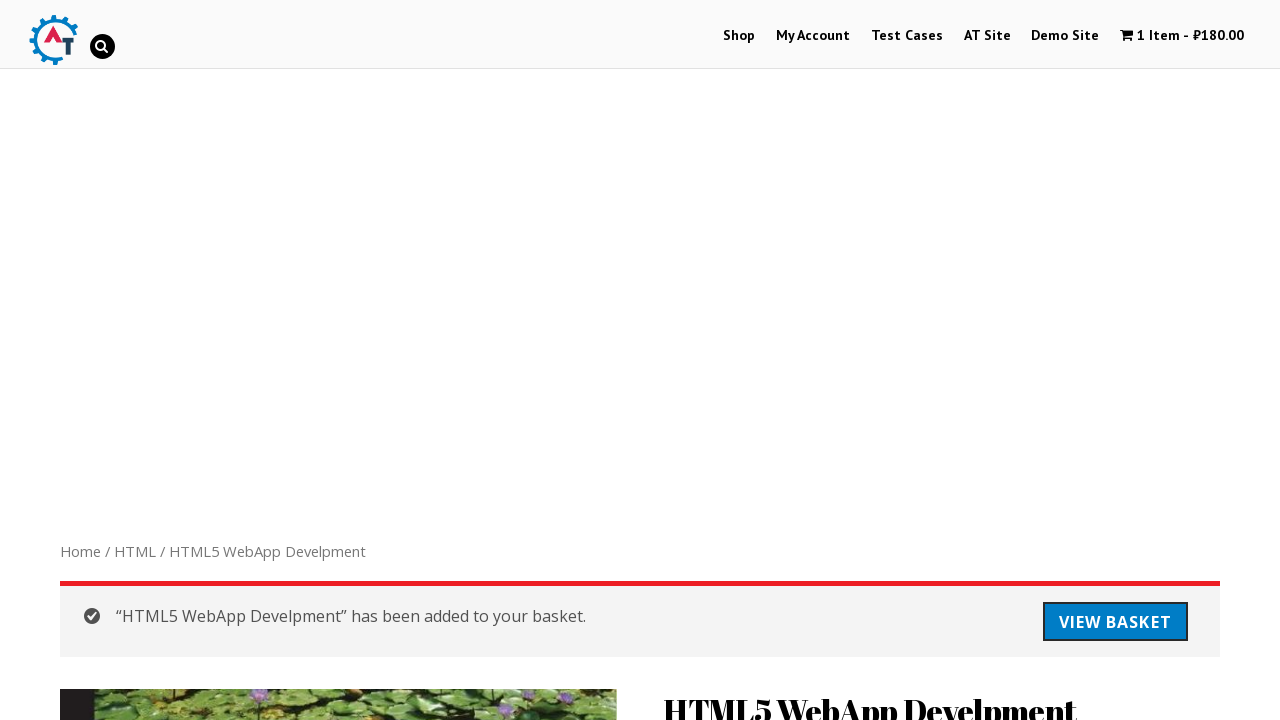

Product added to cart - confirmation message appeared
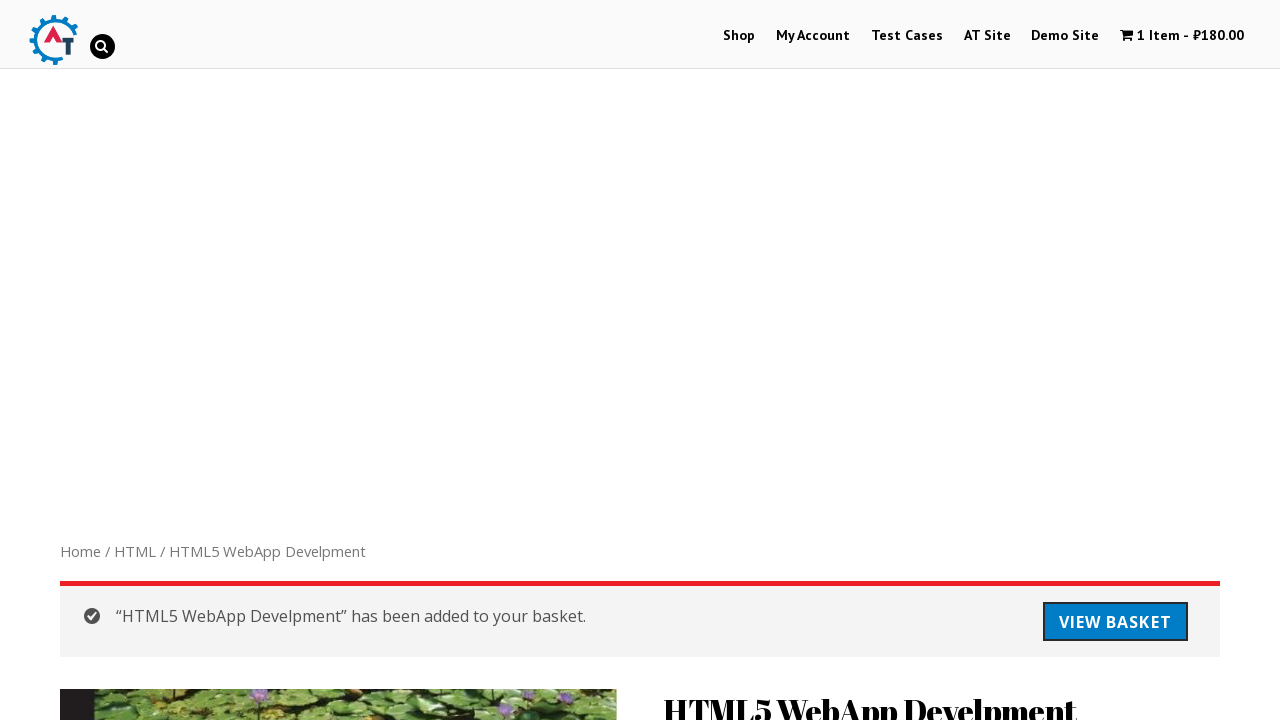

Navigated to basket page
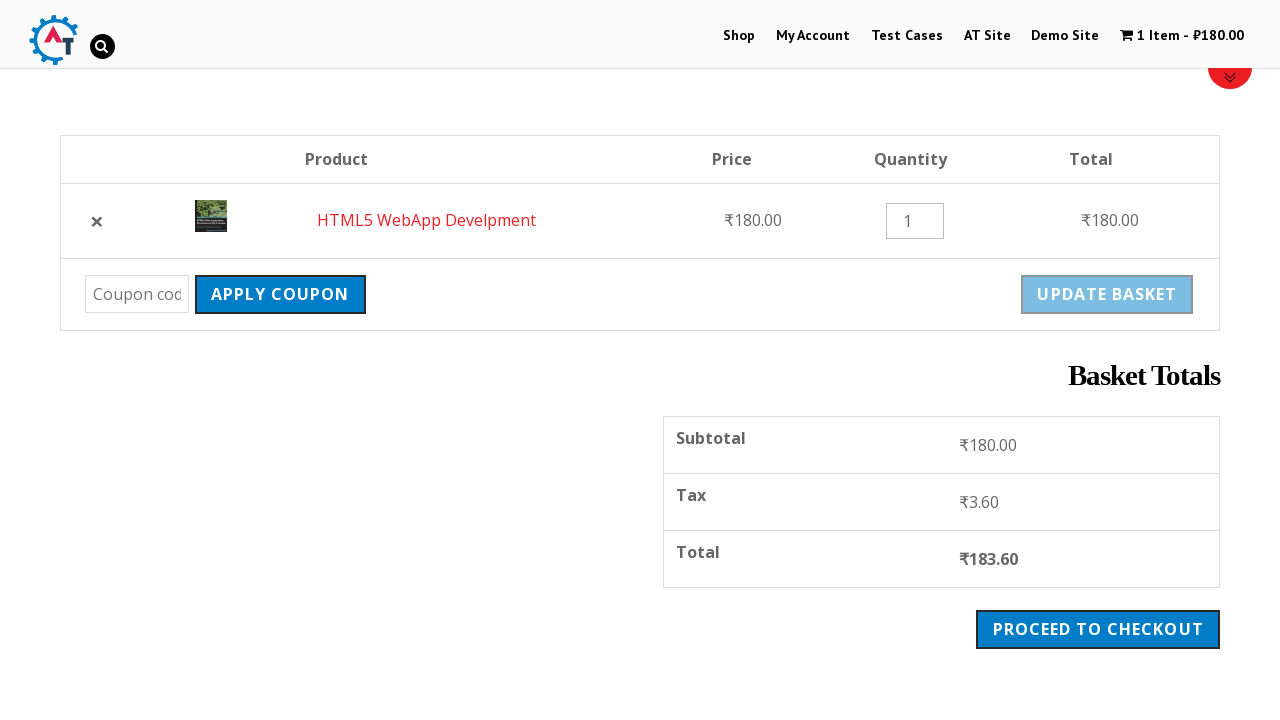

Hovered over quantity input field at (915, 221) on .product-quantity input
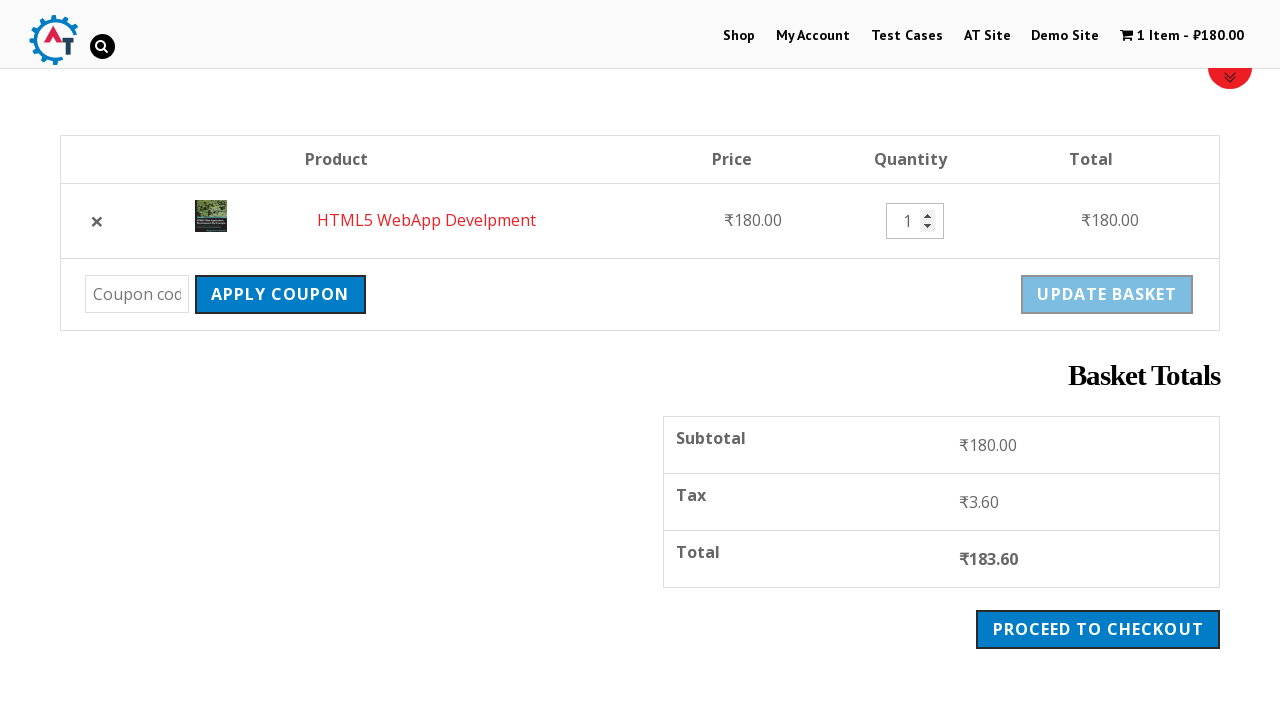

Clicked on quantity input field to focus at (915, 221) on .product-quantity input
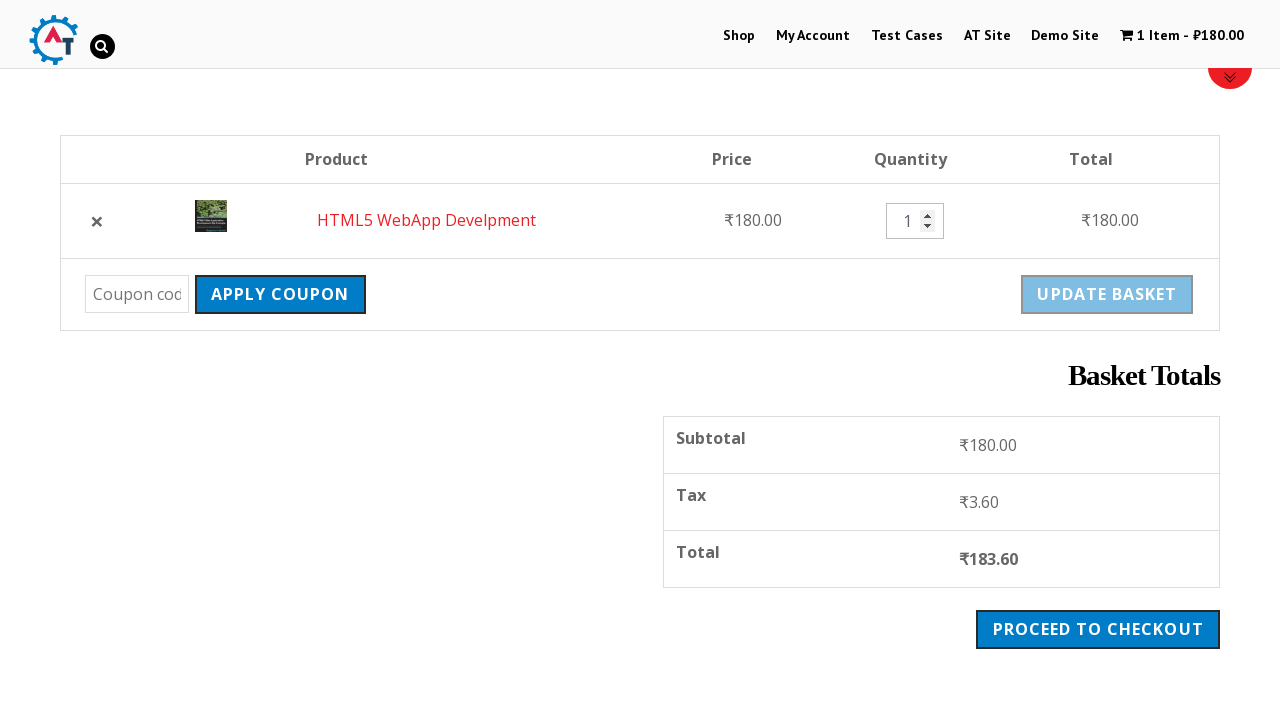

Pressed ArrowUp key - quantity increased to 2 on .product-quantity input
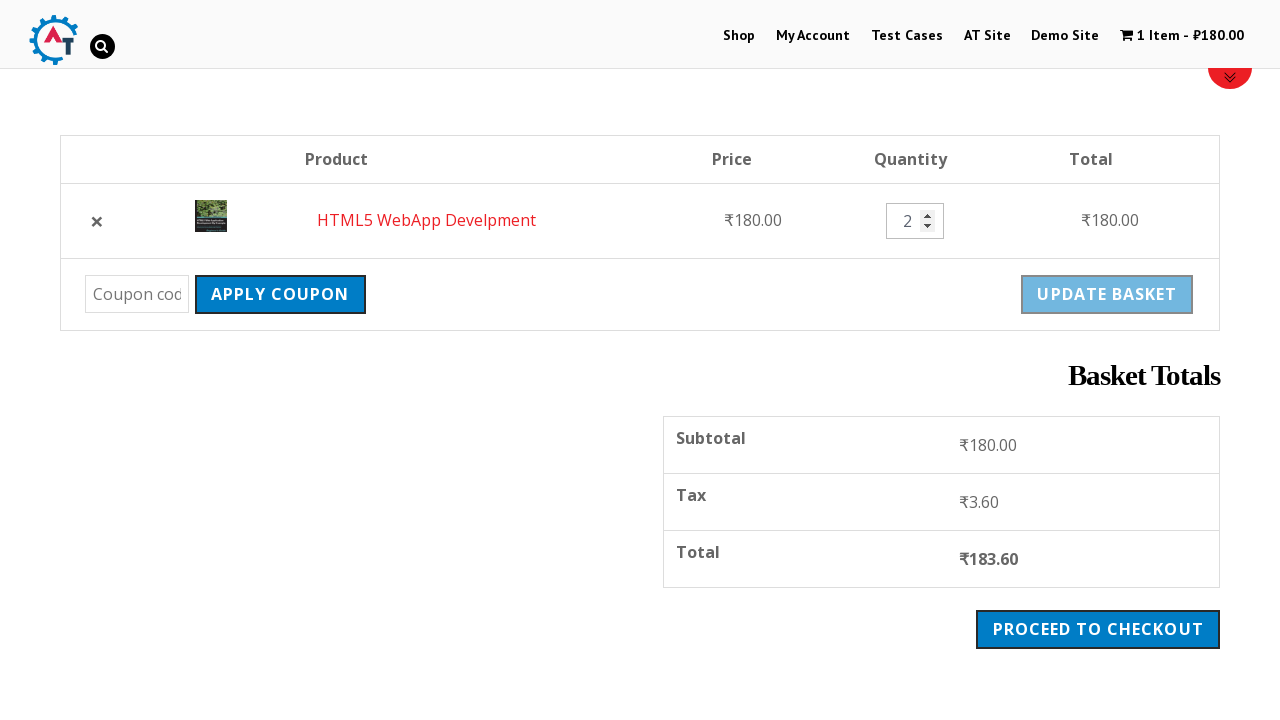

Pressed ArrowUp key again - quantity increased to 3 on .product-quantity input
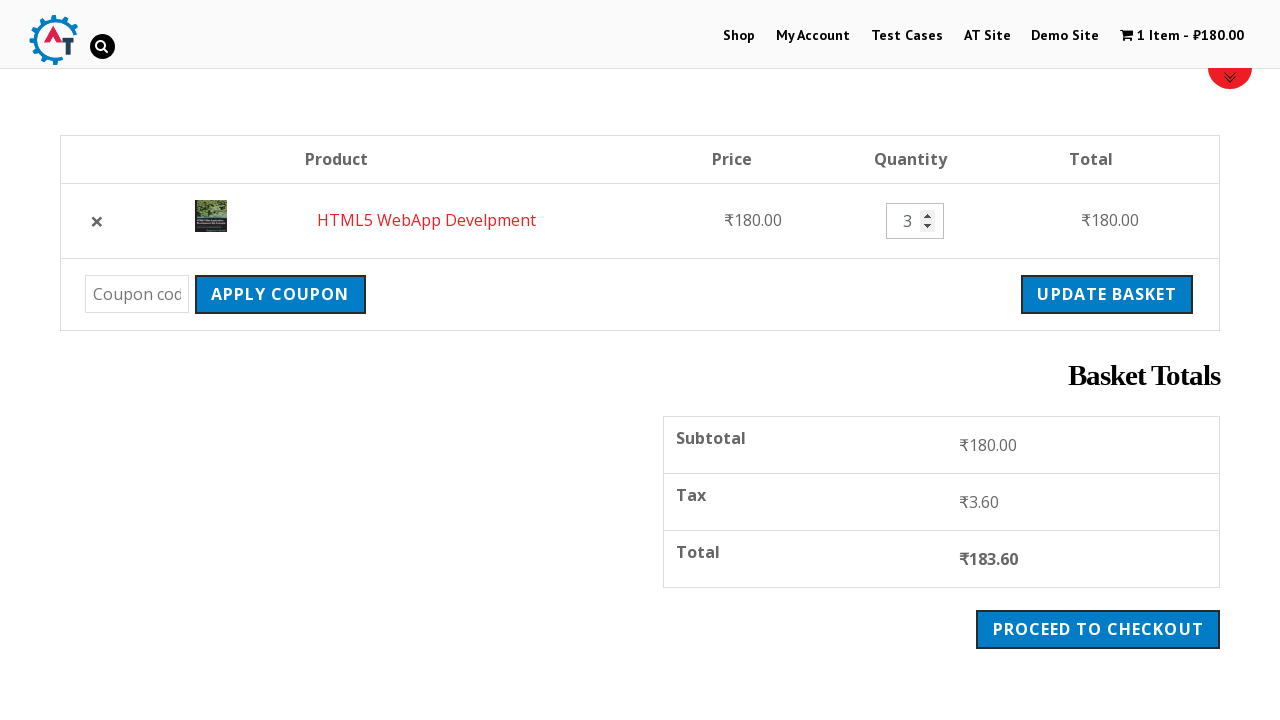

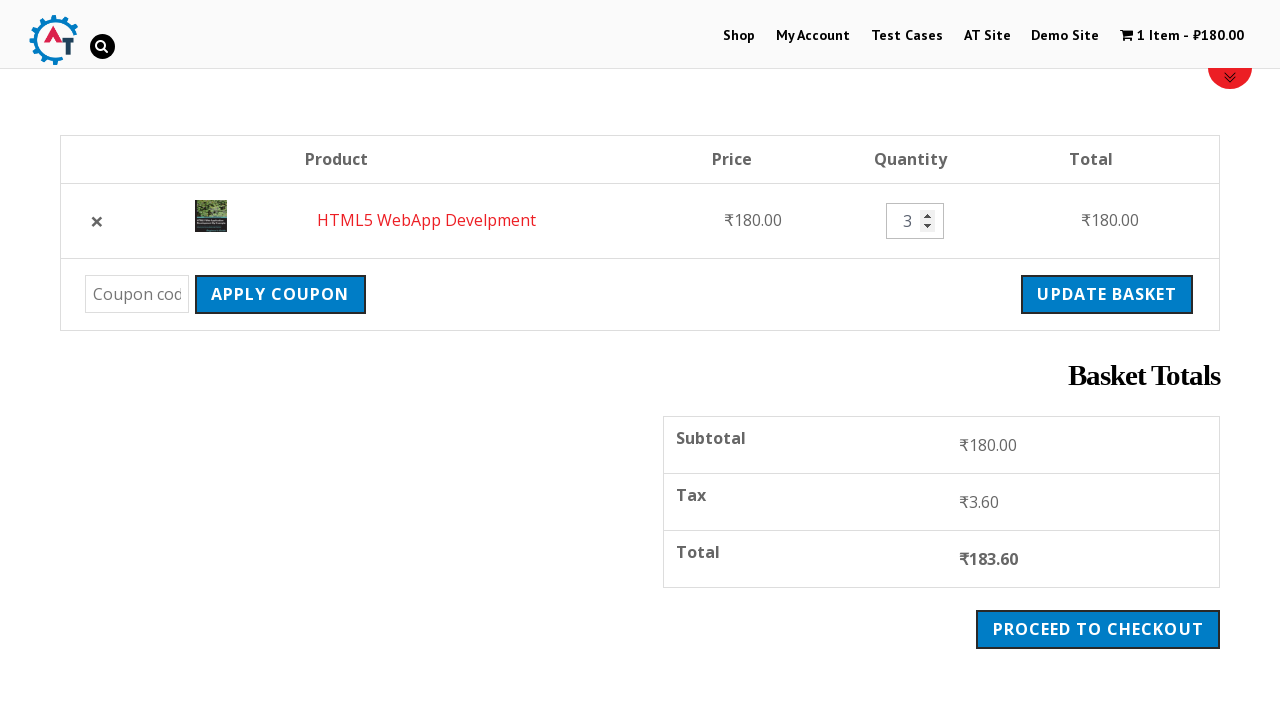